Navigates to Nike's homepage and waits for the page to load, verifying the site is accessible.

Starting URL: https://www.nike.com/

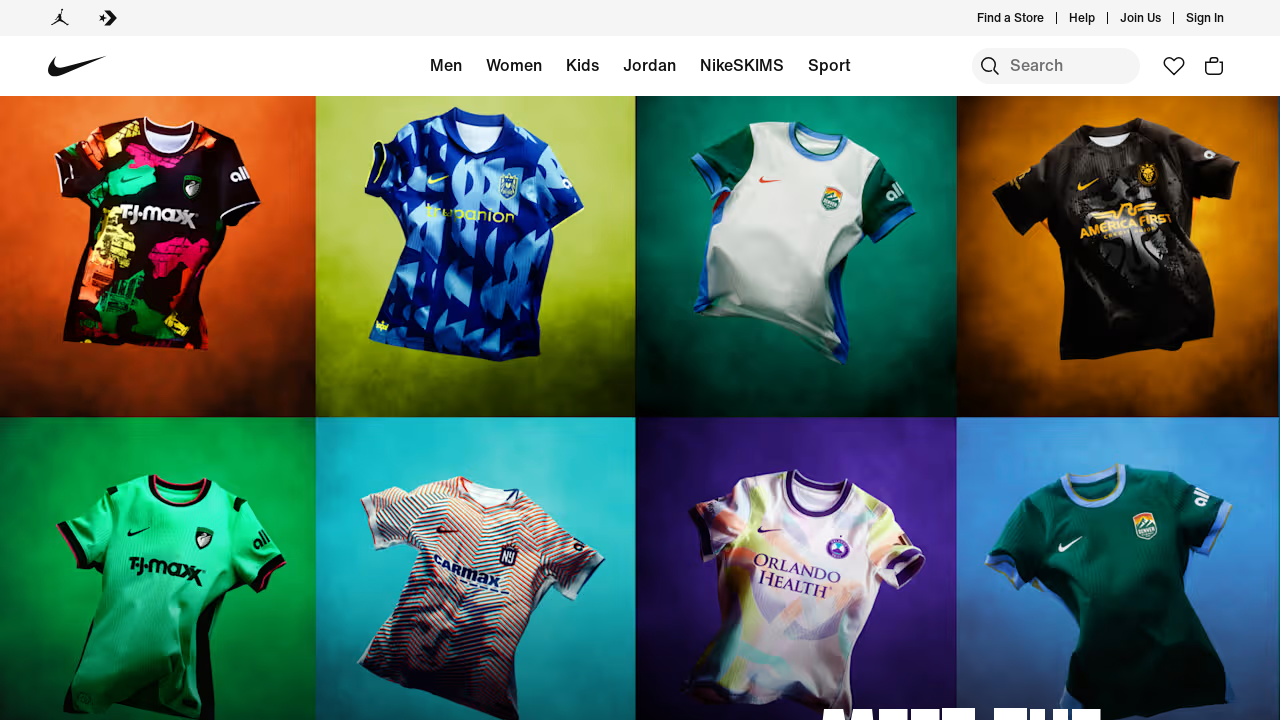

Waited for page DOM to finish loading
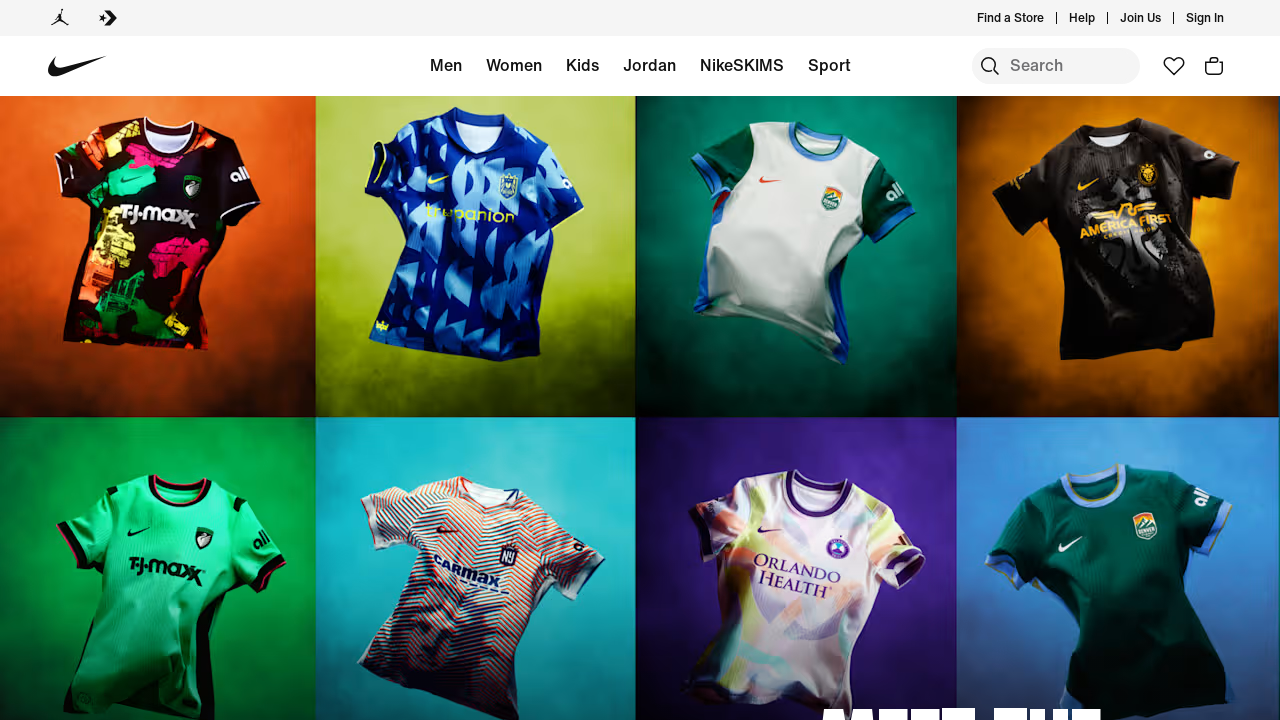

Verified body element is present on Nike homepage
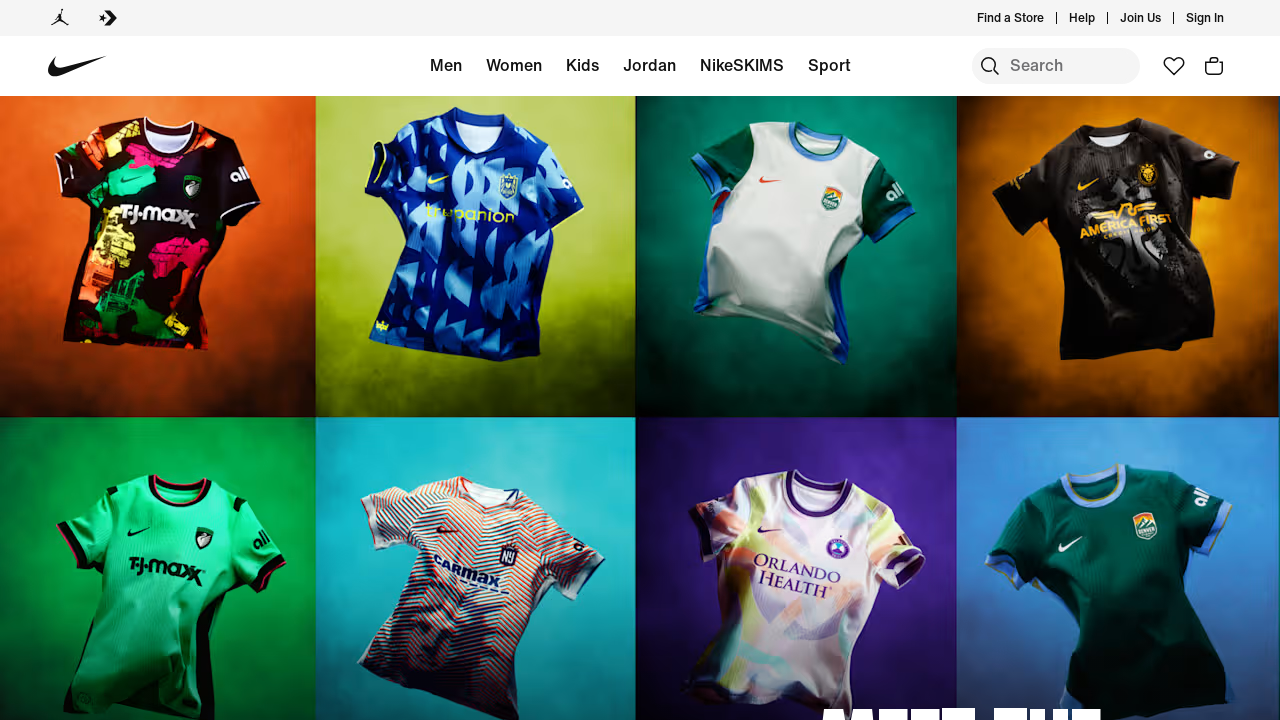

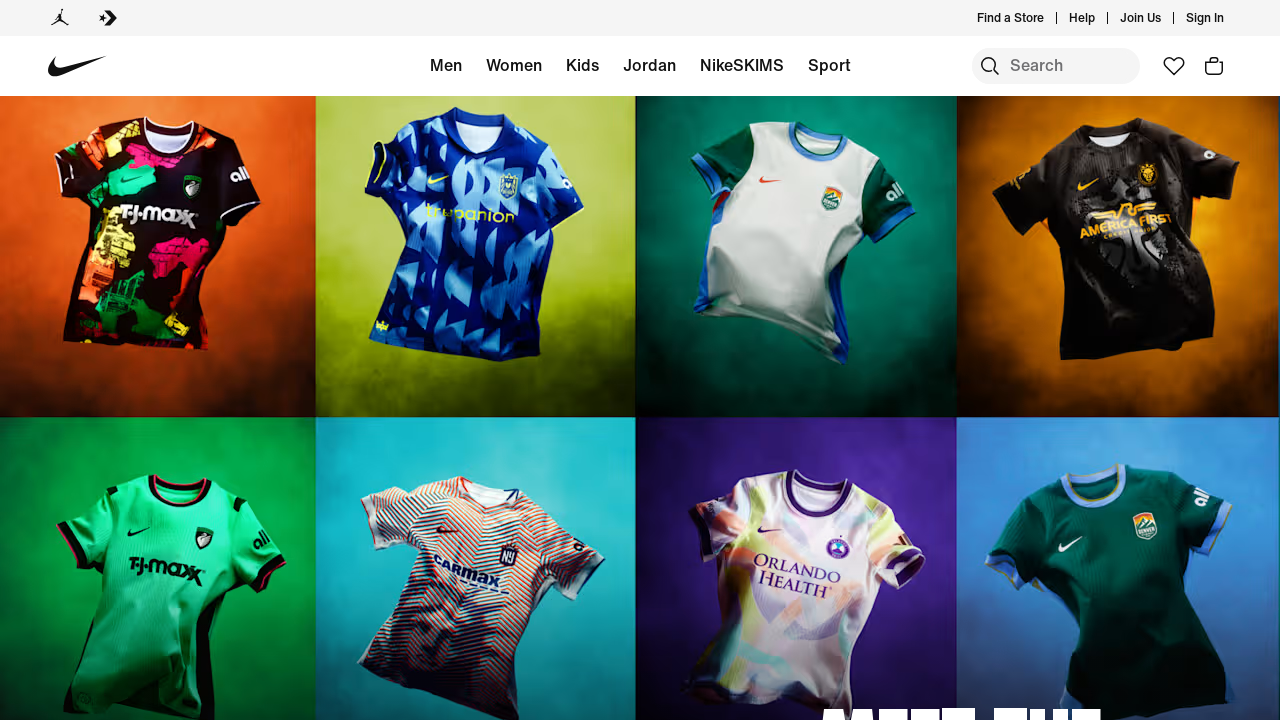